Tests drag and drop functionality on jQueryUI demo page by dragging an element into a drop zone within an iframe, then navigating to the Selectable page

Starting URL: https://jqueryui.com/droppable/

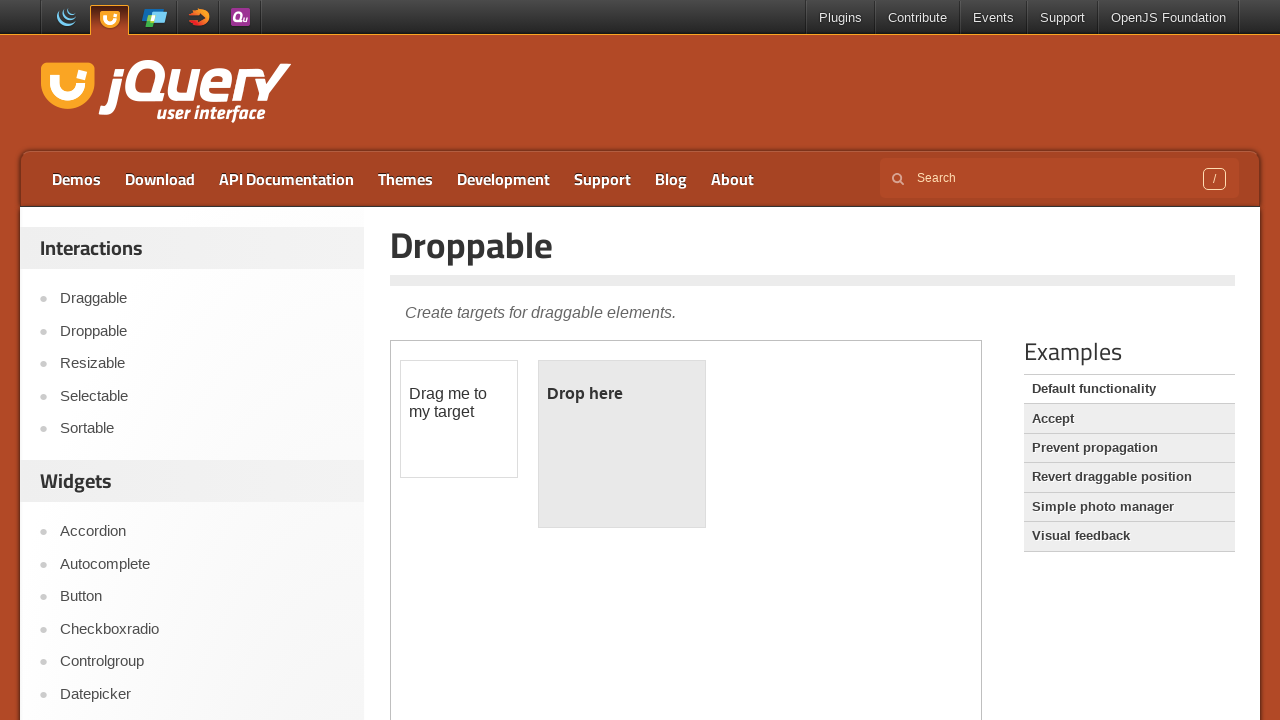

Located the iframe containing drag and drop demo
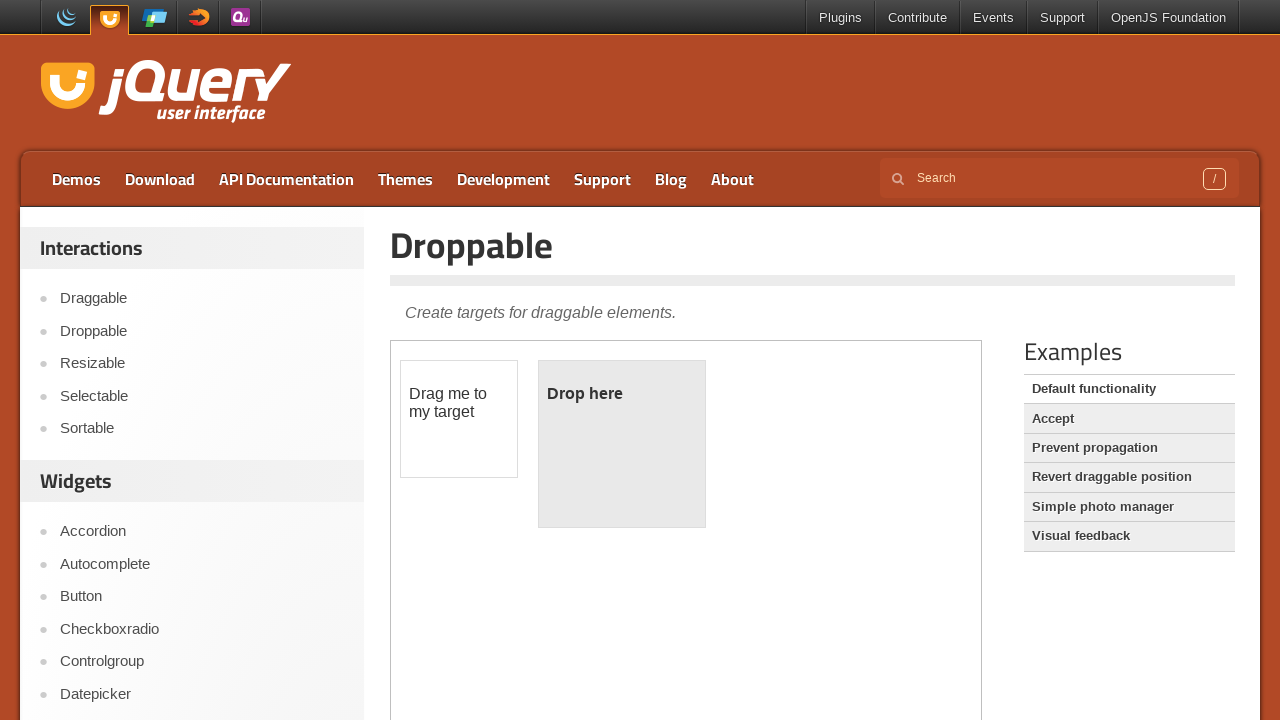

Located the draggable element within iframe
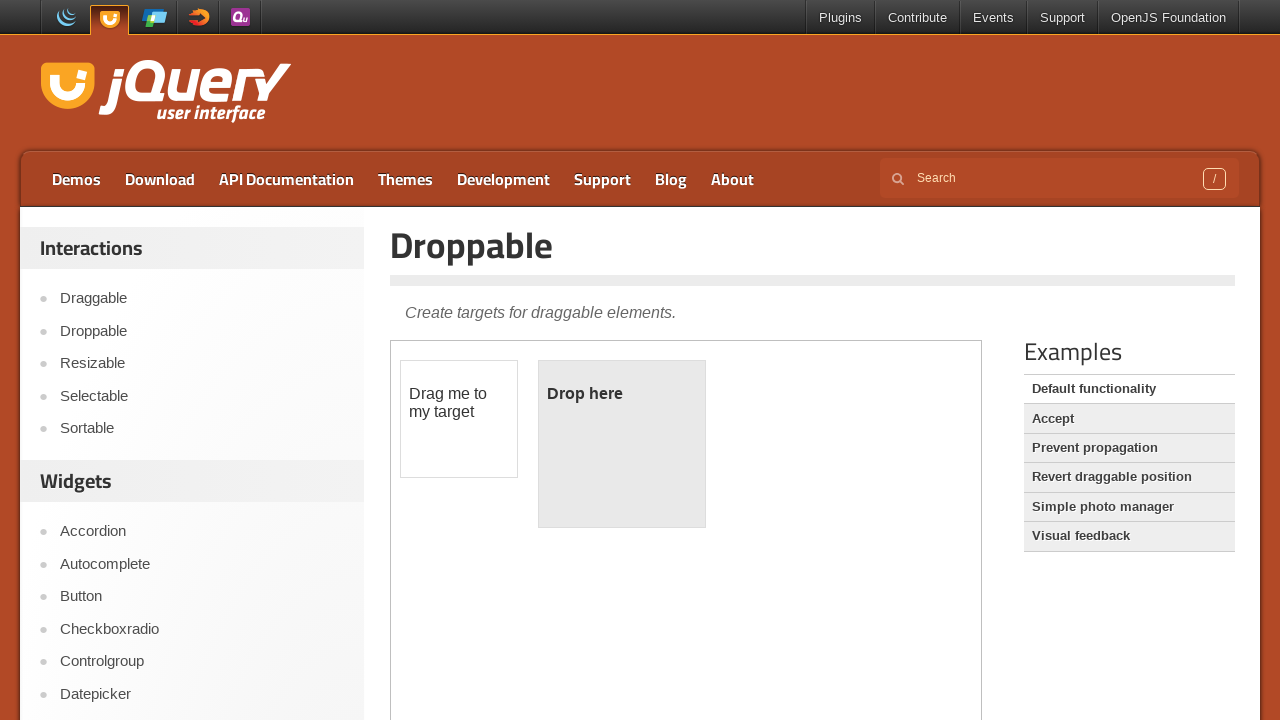

Located the droppable element within iframe
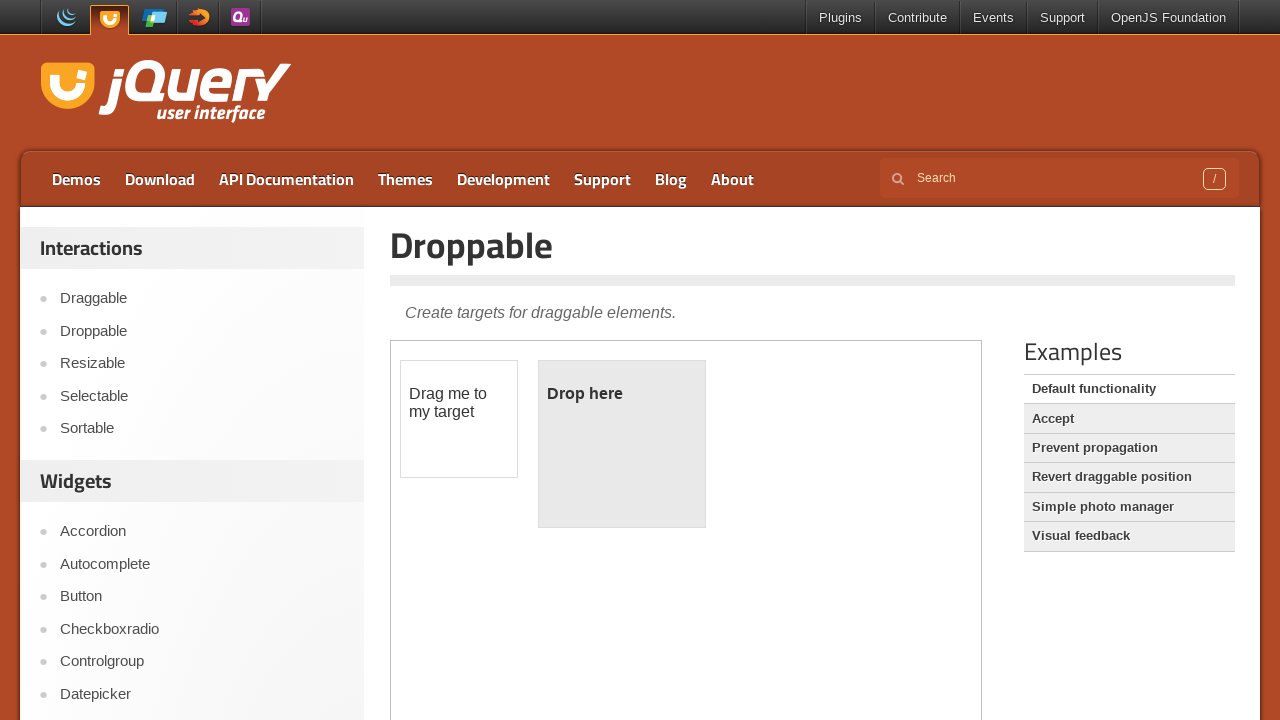

Dragged element into drop zone at (622, 444)
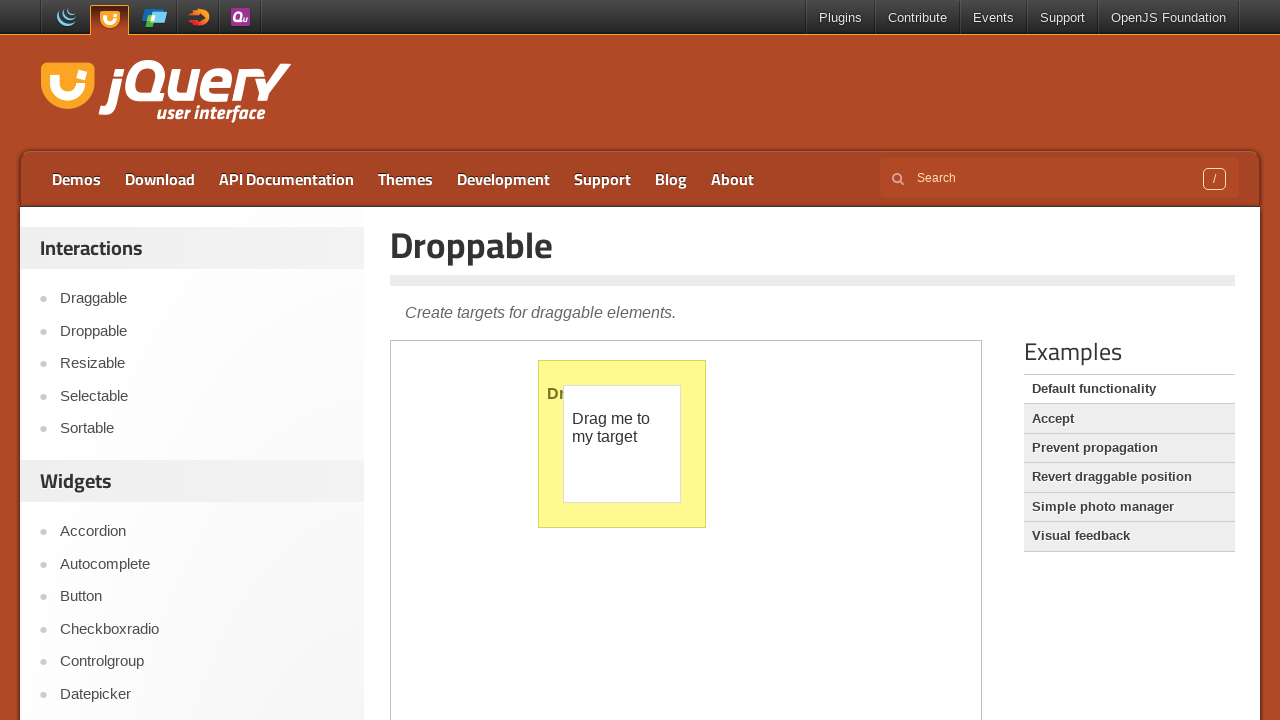

Verified drop was successful - 'Dropped' text found in drop zone
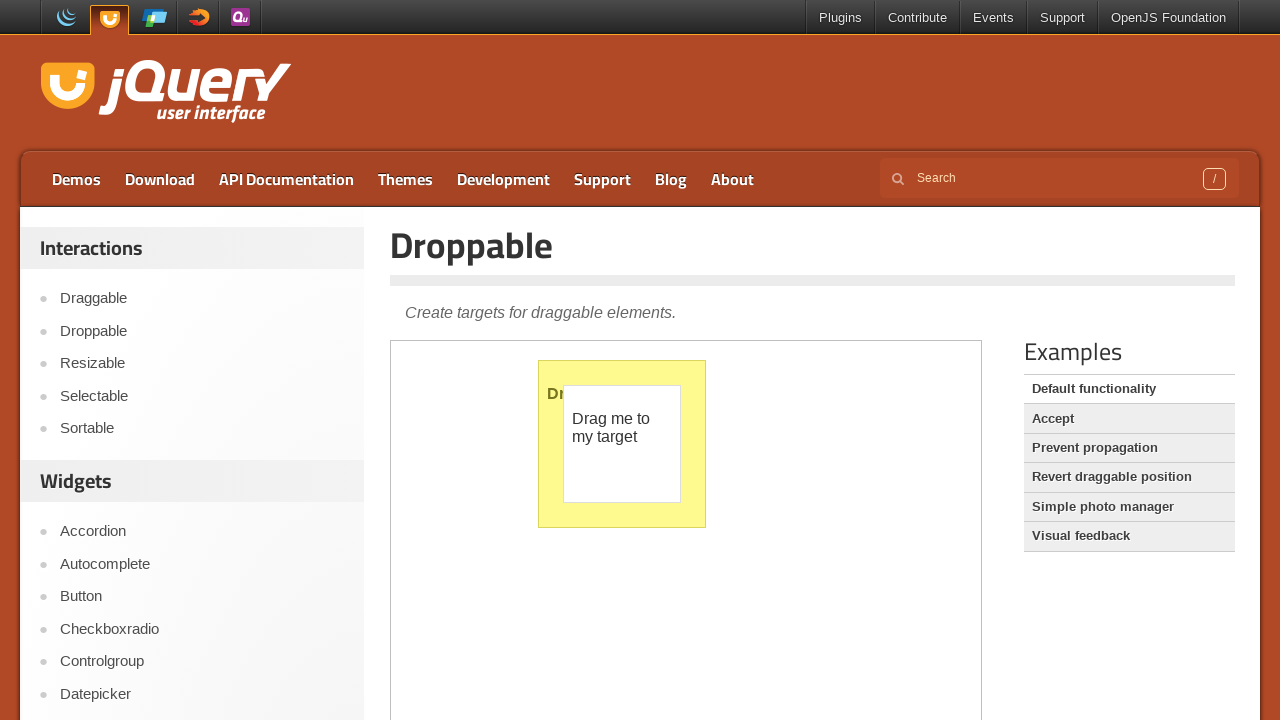

Clicked on Selectable link to navigate to Selectable demo page at (202, 396) on a:has-text('Selectable')
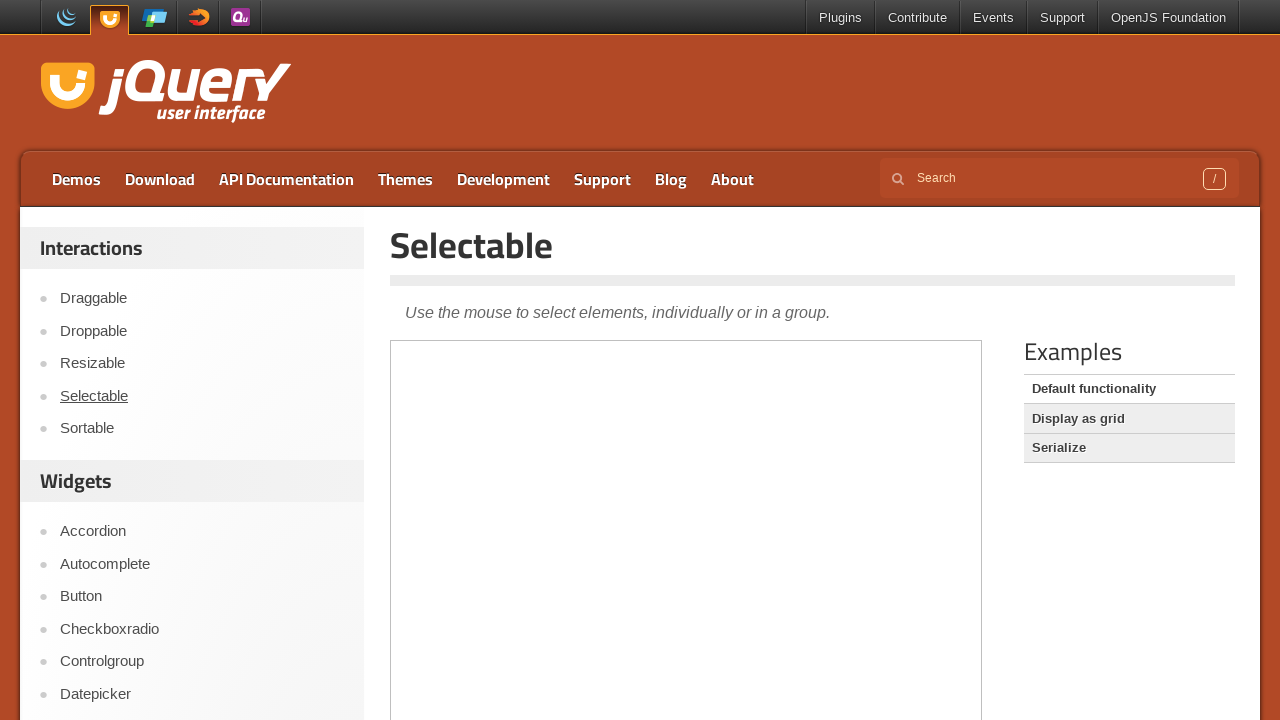

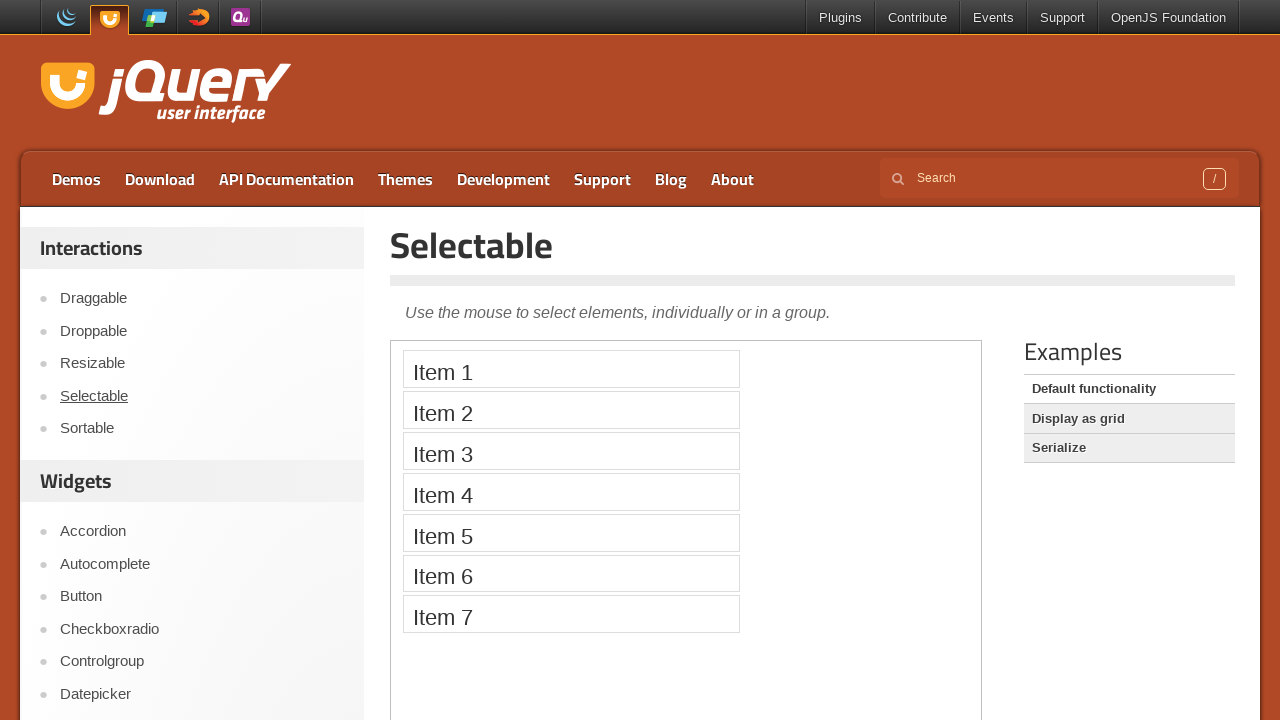